Tests iframe handling by switching to the result iframe on W3Schools tryit editor and filling in a first name input field

Starting URL: https://www.w3schools.com/tags/tryit.asp?filename=tryhtml_input_test

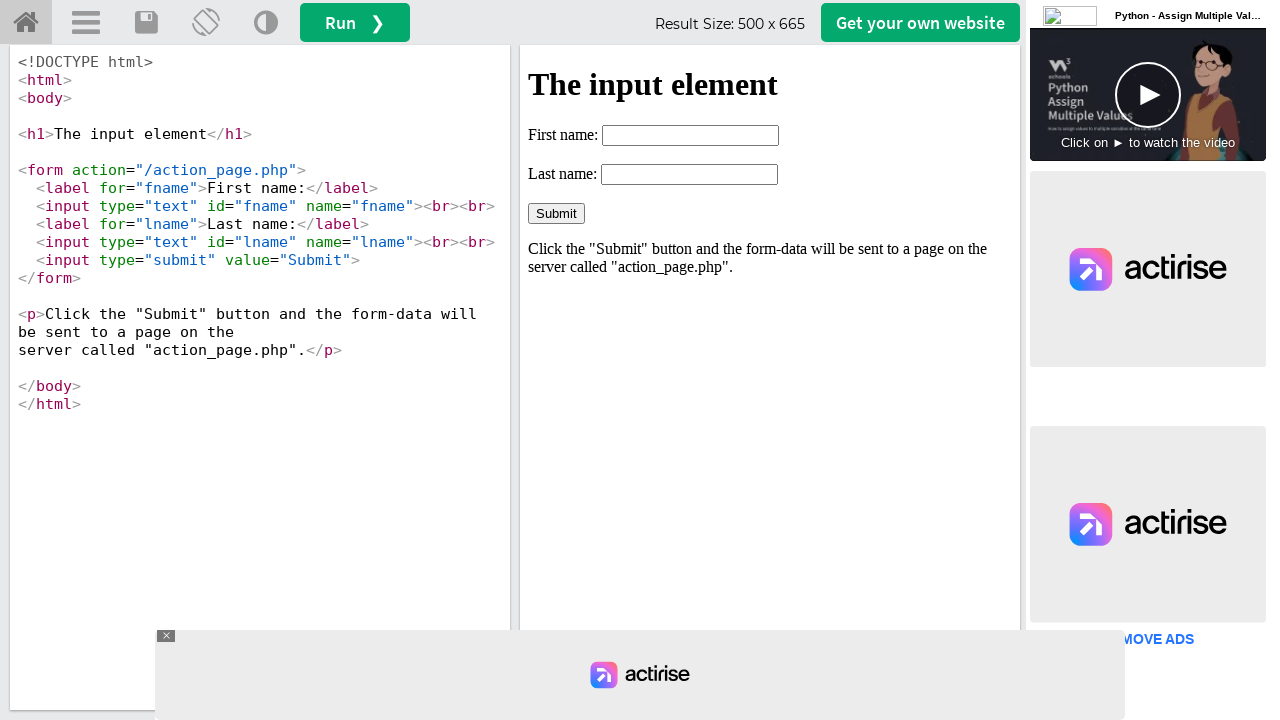

Located the iframeResult frame
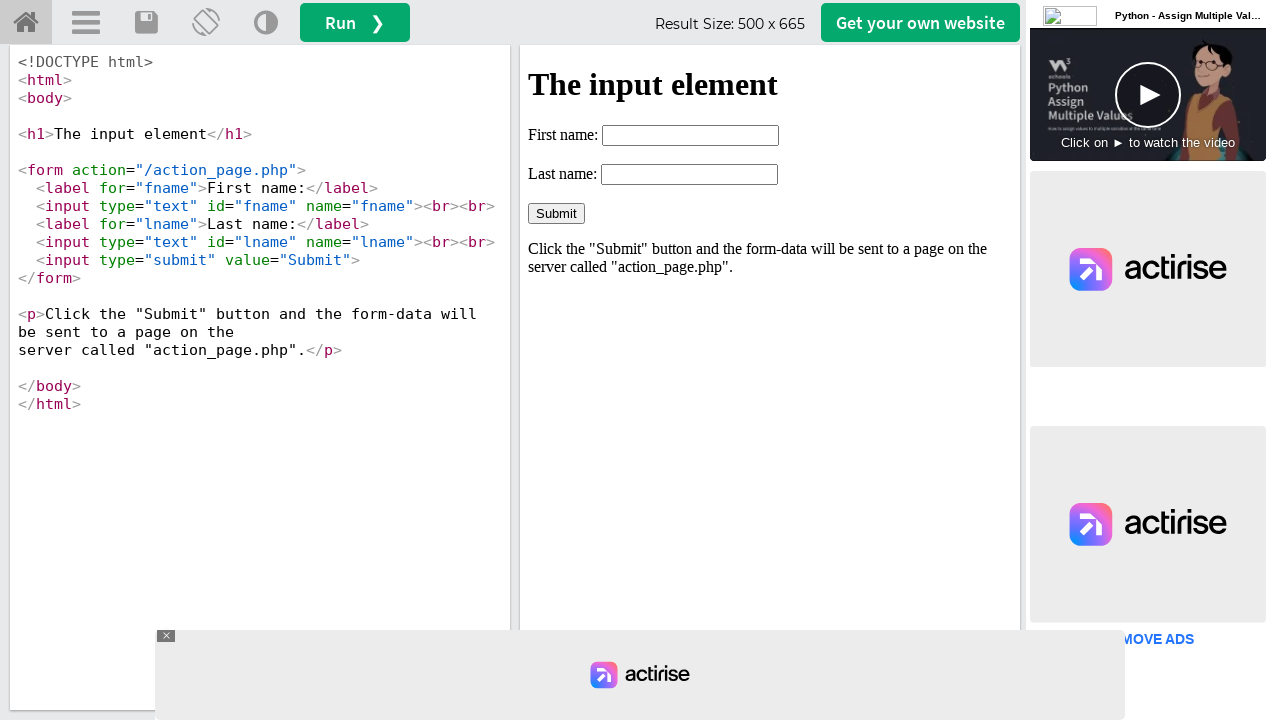

Filled first name input field with 'mastan' inside iframe on #iframeResult >> internal:control=enter-frame >> xpath=//input[@id='fname']
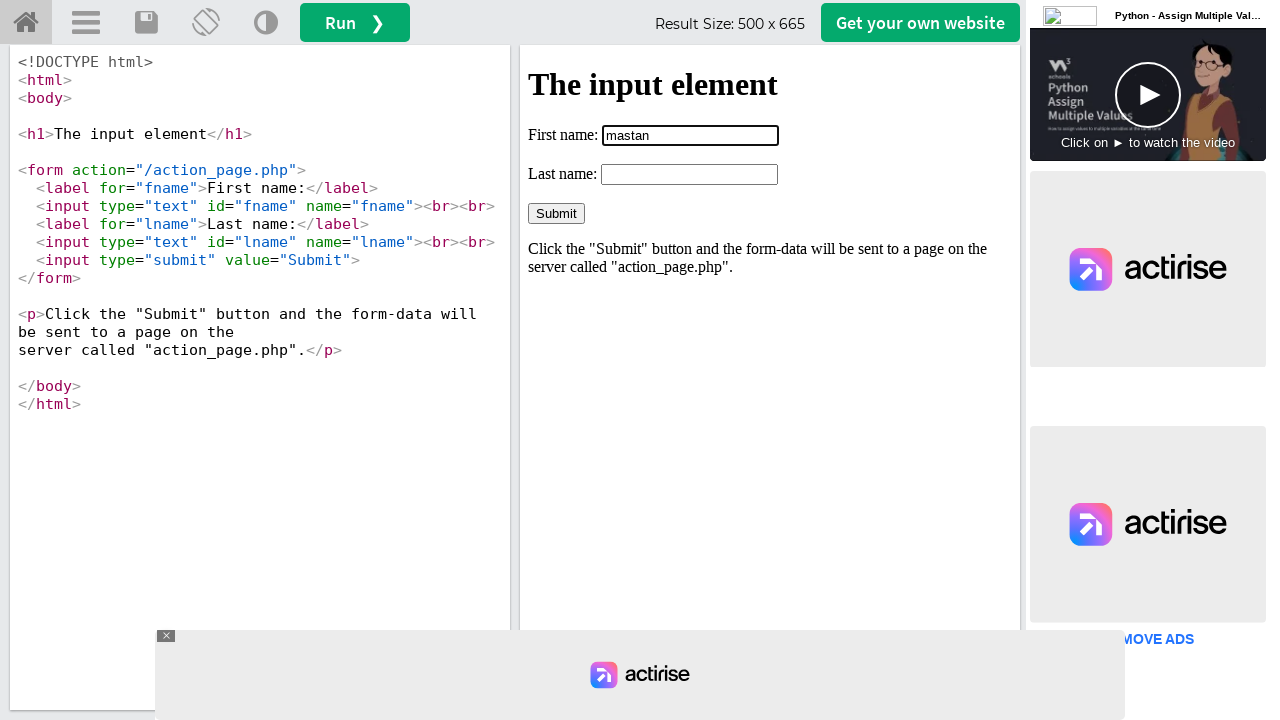

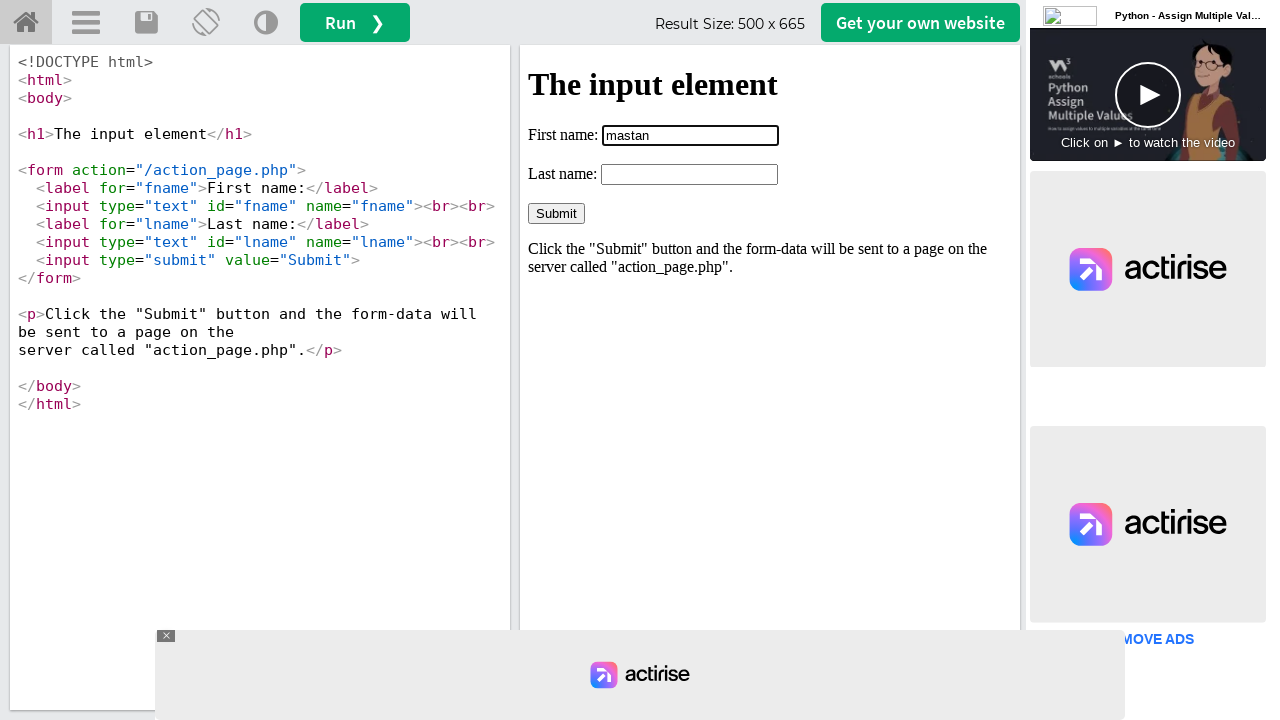